Tests the color selection functionality on a Target product page by clicking through each color option and verifying the selected color is displayed correctly

Starting URL: https://www.target.com/p/men-s-straight-fit-jeans-goodfellow-co-153/-/A-54475621?preselect=88011565#lnk=sametab

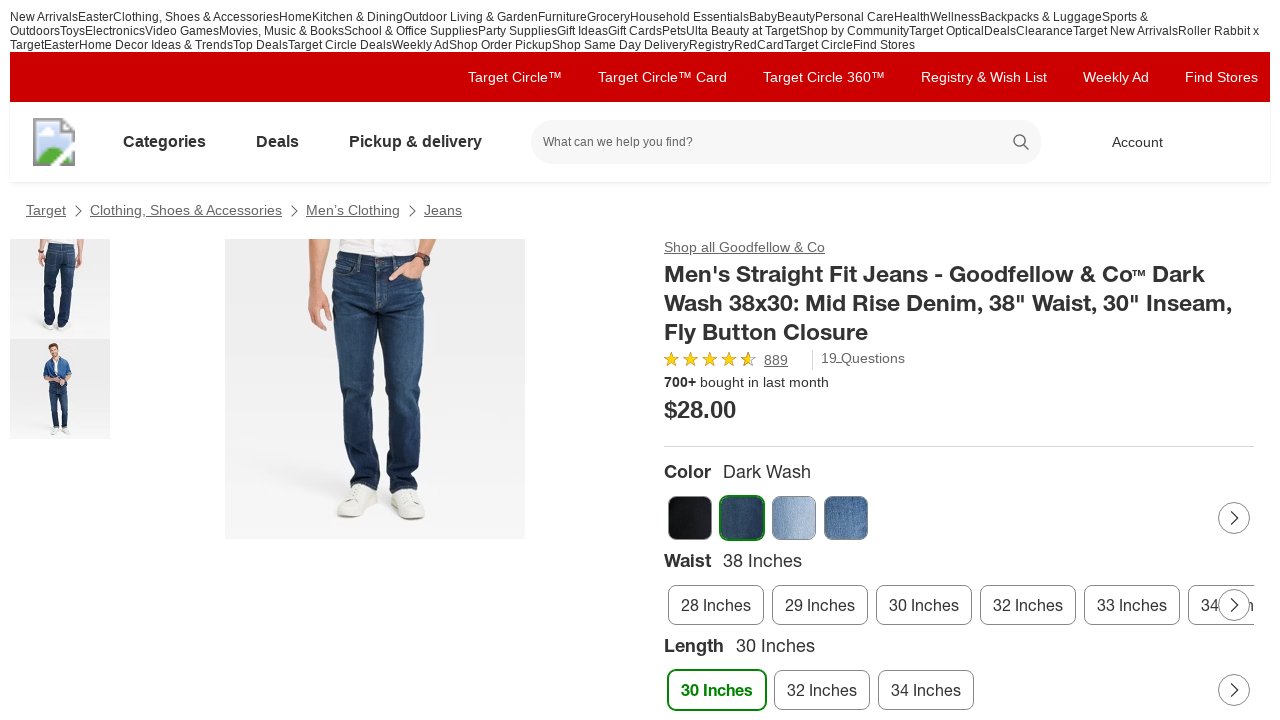

Waited for color carousel items to load on Target product page
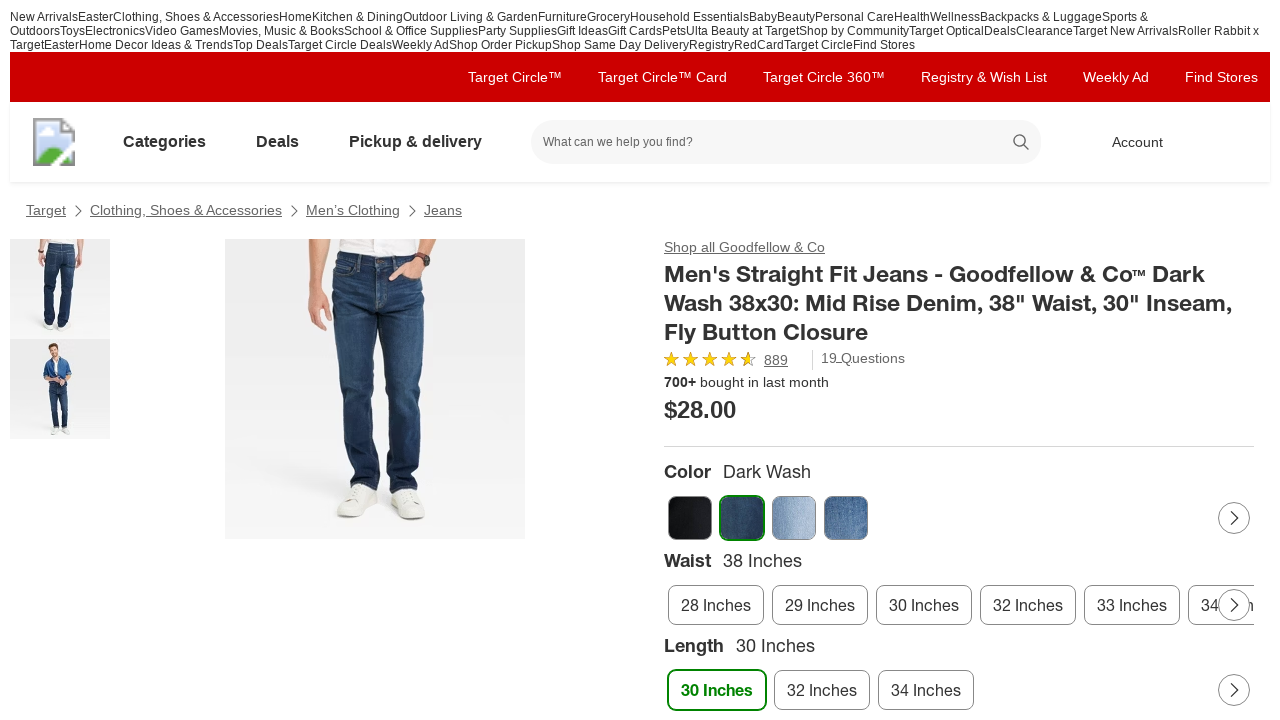

Located all color option images in the carousel
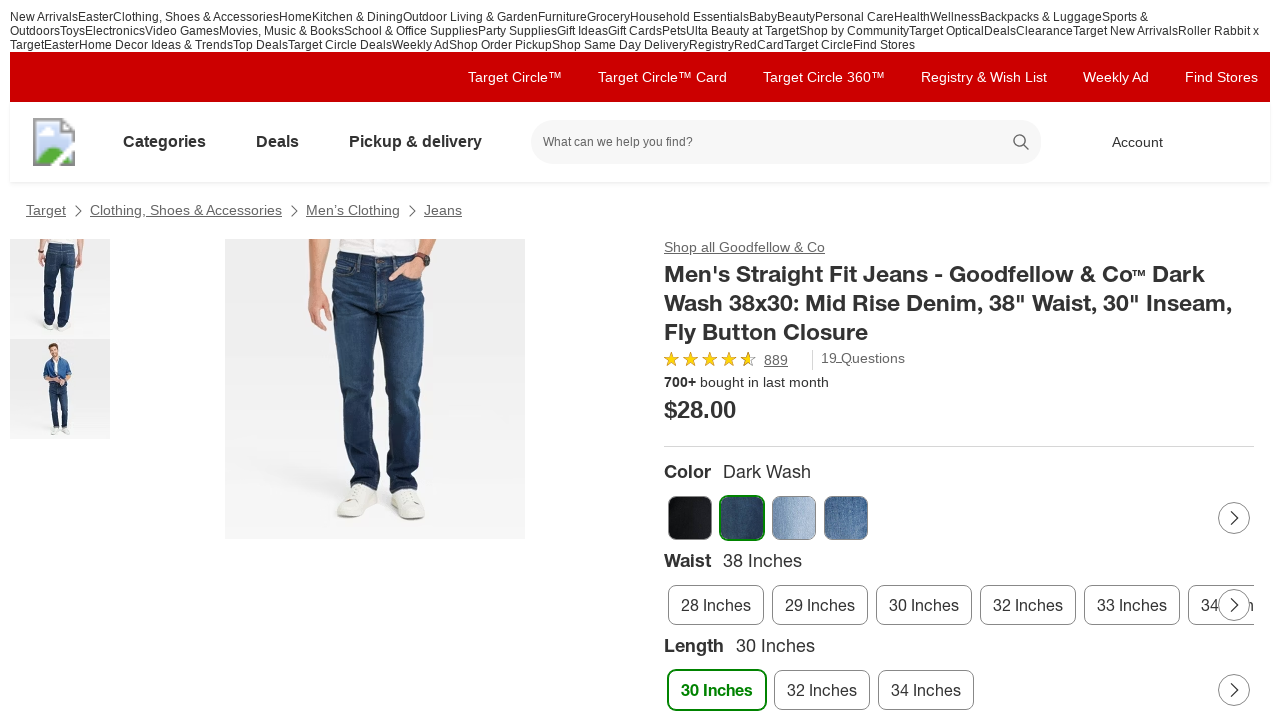

Found 4 color options available
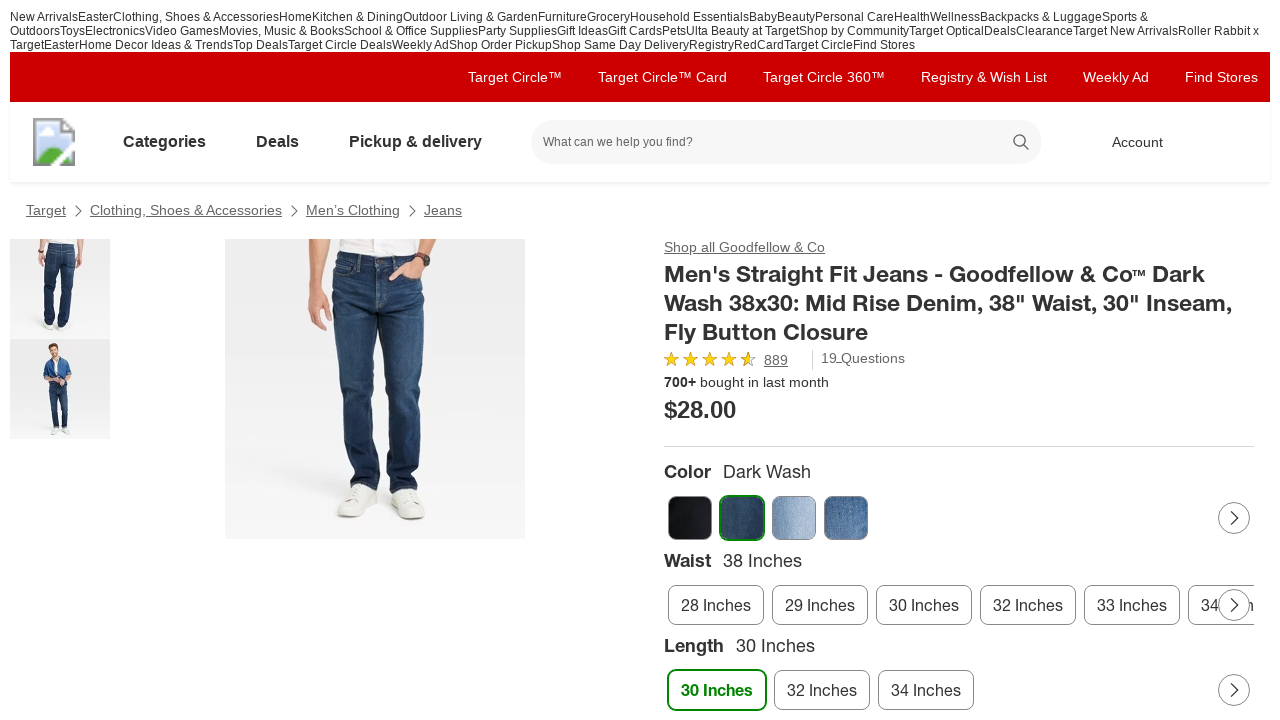

Clicked color option 1 of 4 at (690, 518) on li[class*='CarouselItem'] img >> nth=0
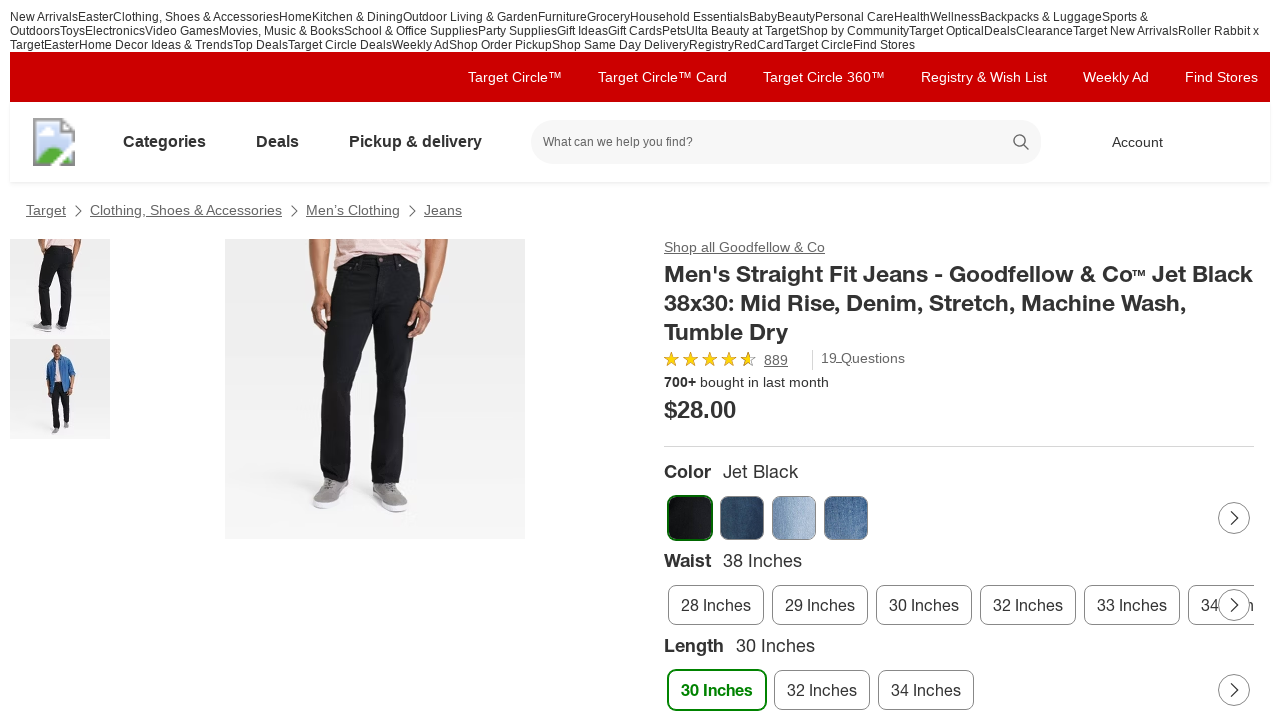

Verified color selection 1 updated in variation component
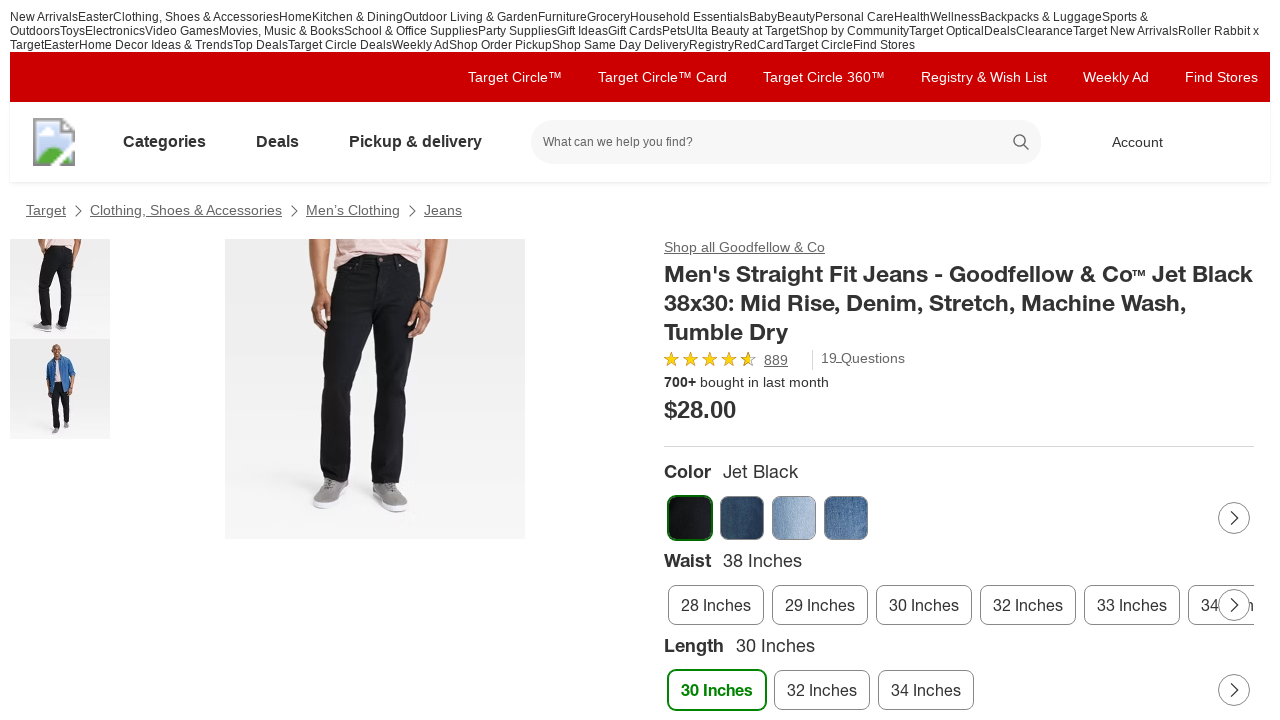

Clicked color option 2 of 4 at (742, 518) on li[class*='CarouselItem'] img >> nth=1
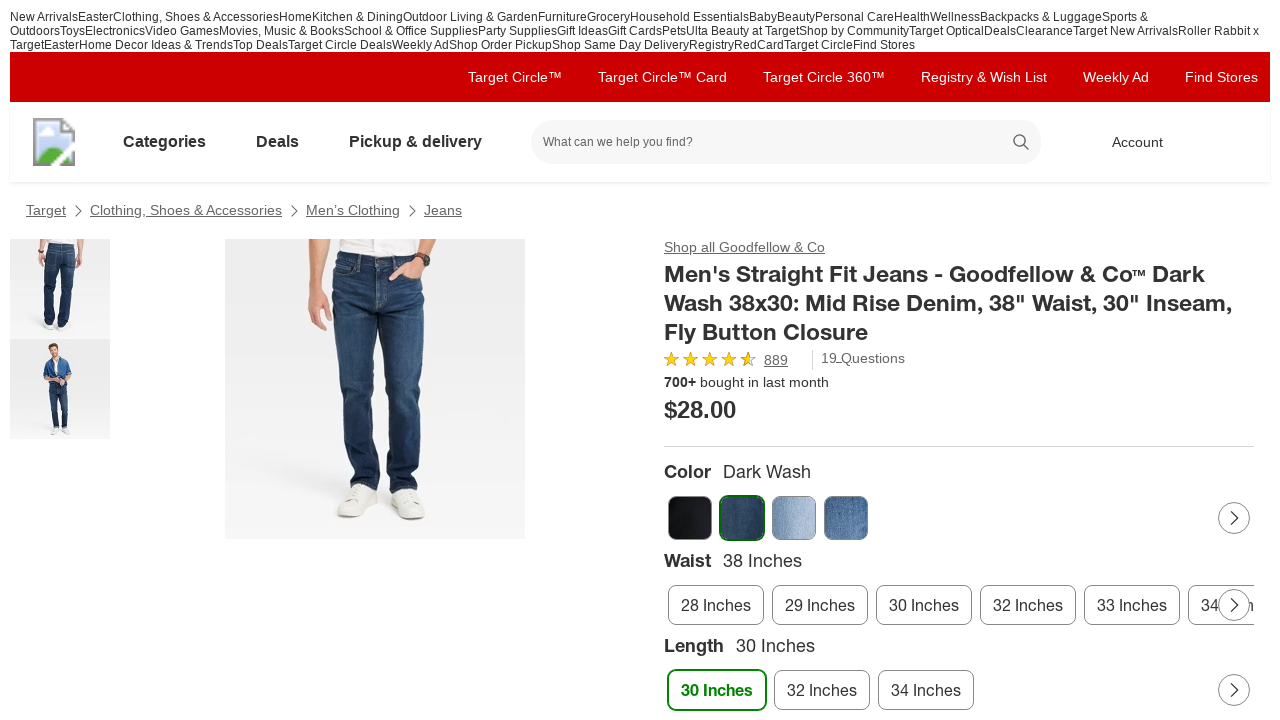

Verified color selection 2 updated in variation component
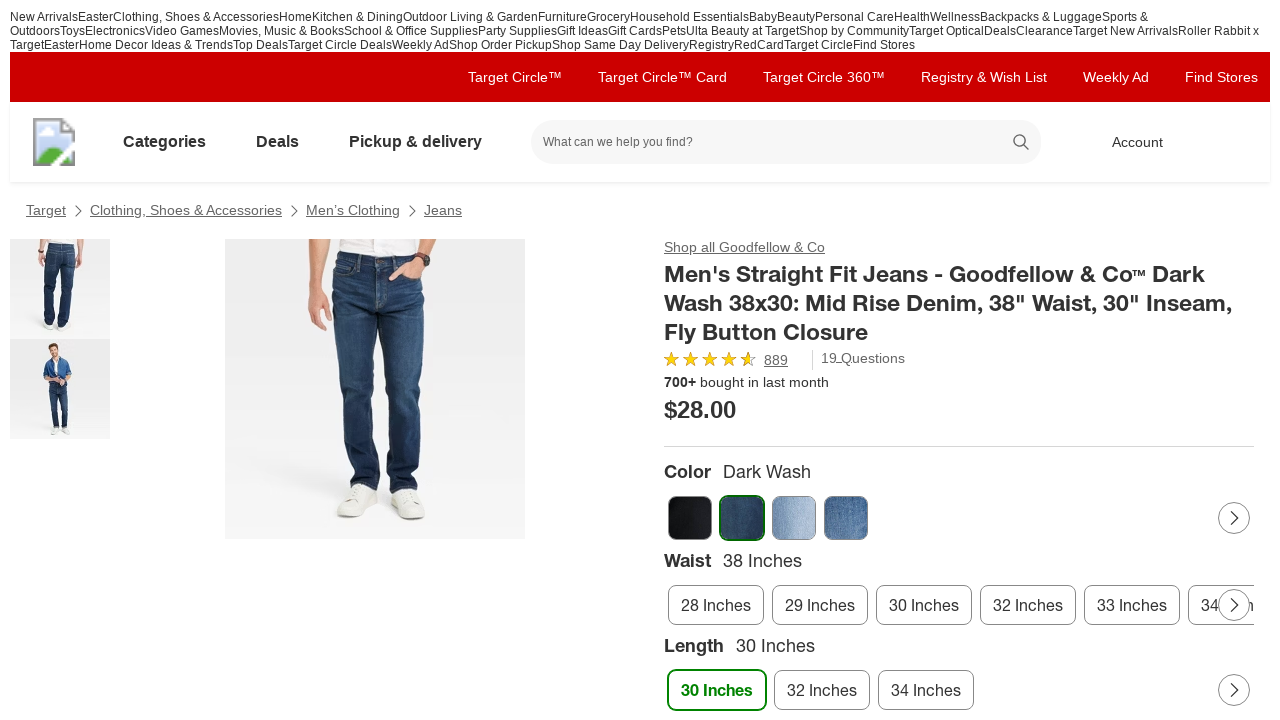

Clicked color option 3 of 4 at (794, 518) on li[class*='CarouselItem'] img >> nth=2
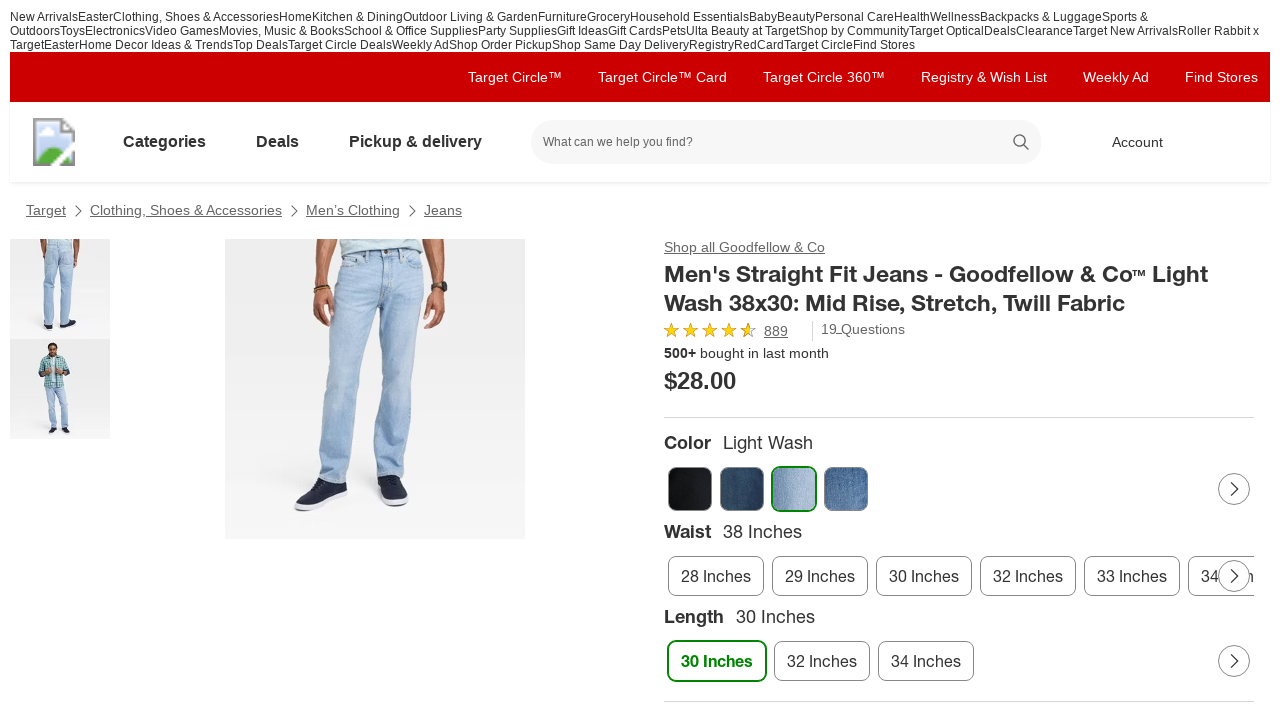

Verified color selection 3 updated in variation component
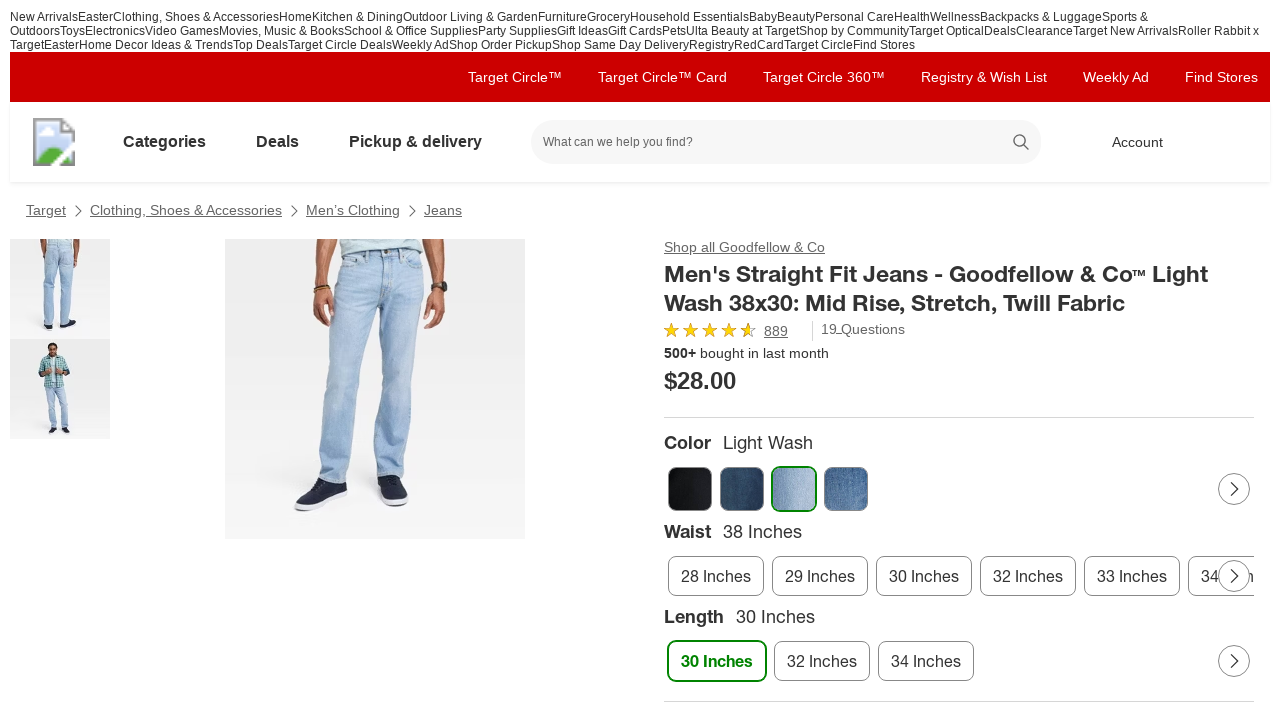

Clicked color option 4 of 4 at (846, 489) on li[class*='CarouselItem'] img >> nth=3
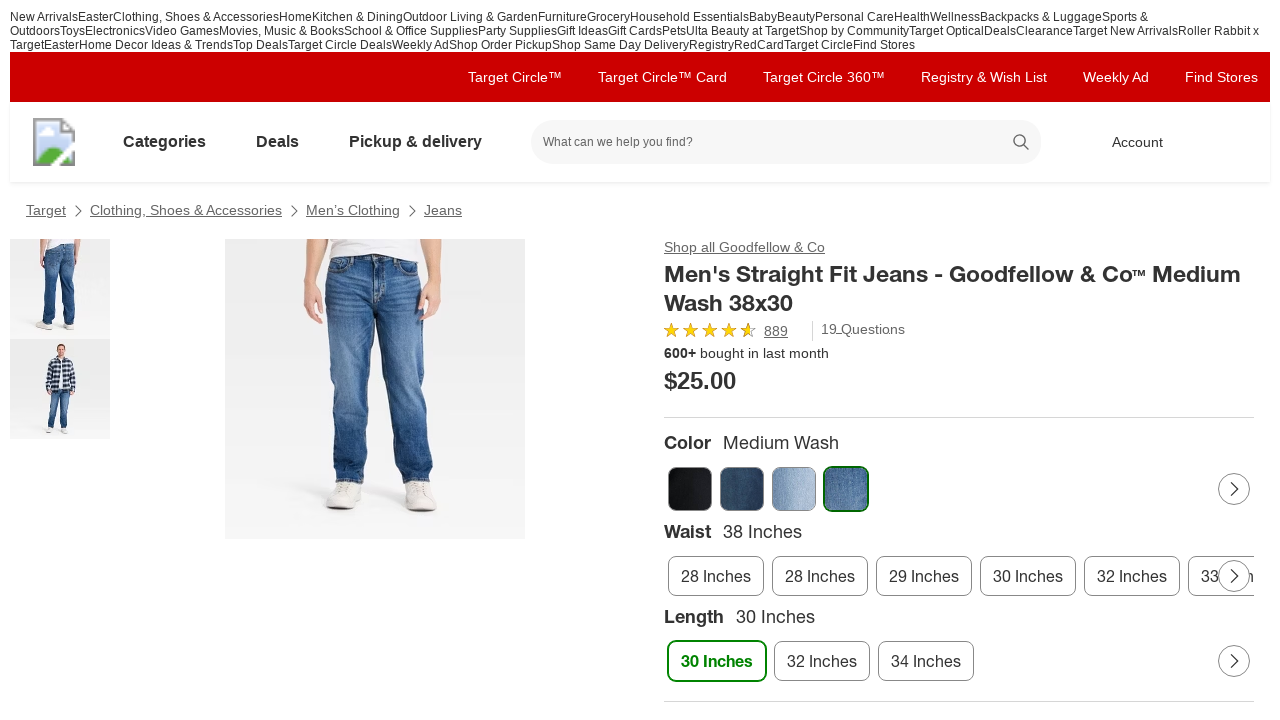

Verified color selection 4 updated in variation component
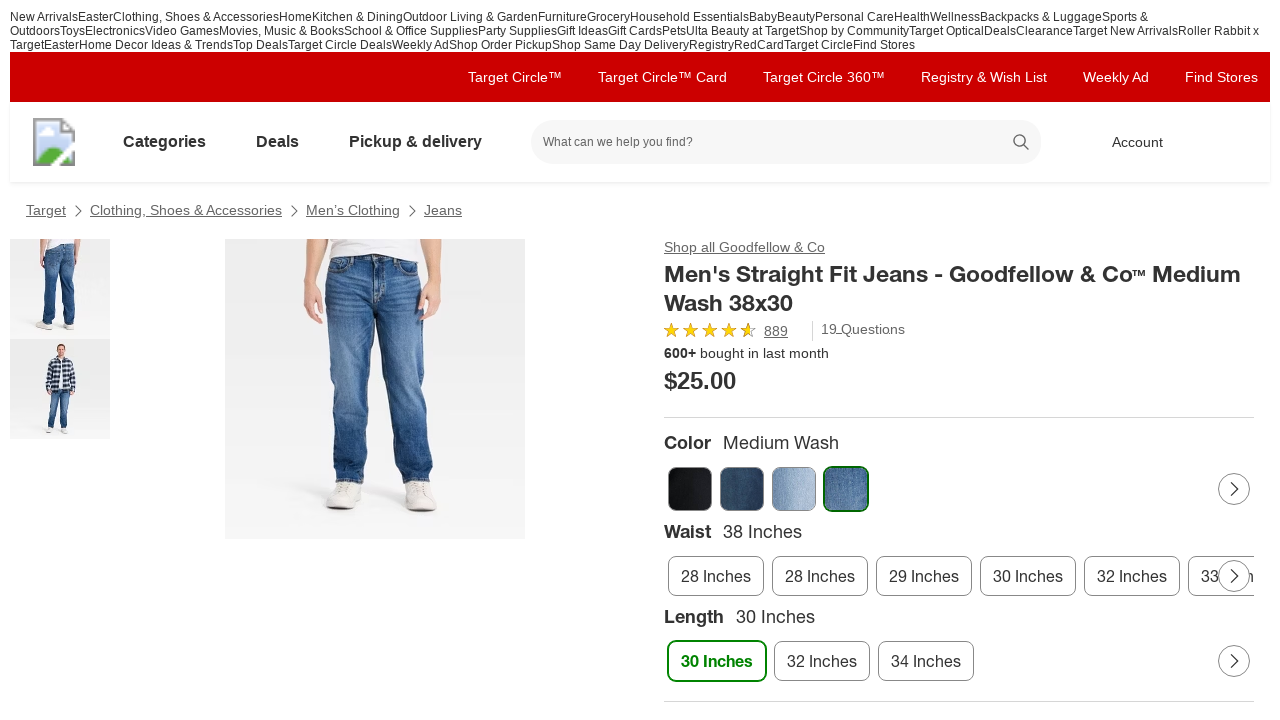

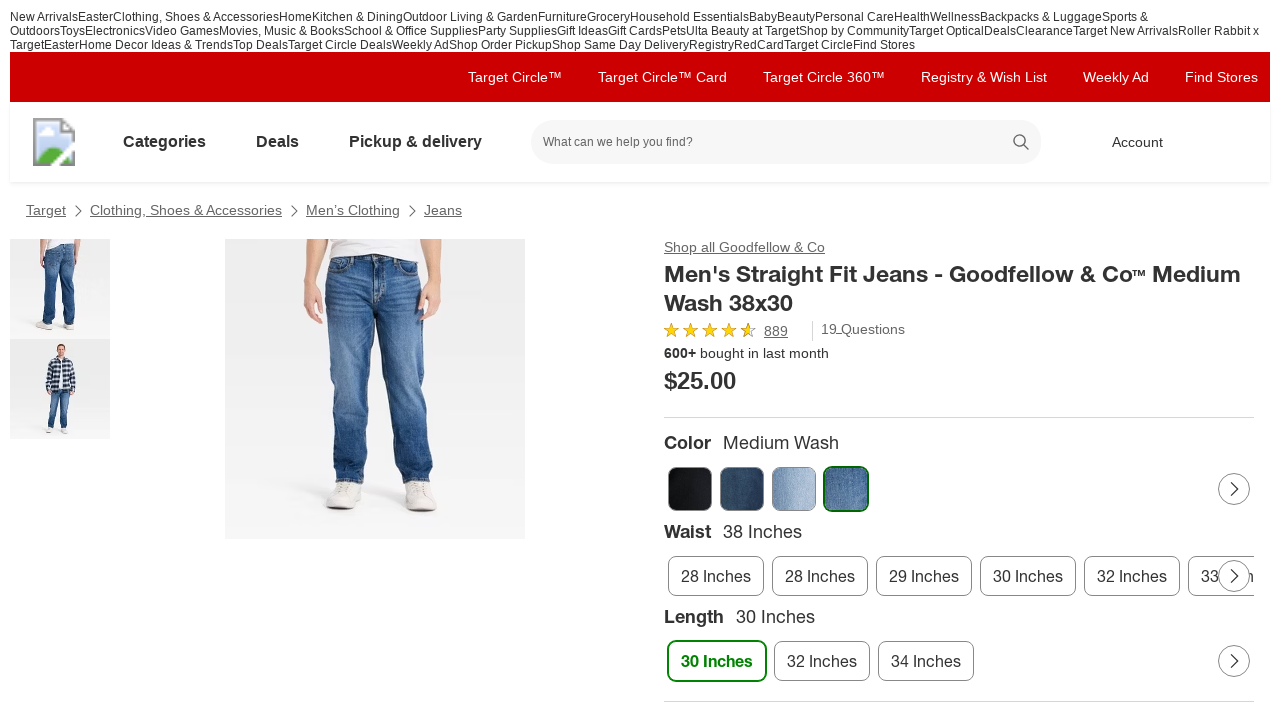